Tests a price monitoring and booking system by waiting for a specific price, clicking book, solving a math problem, and submitting the answer

Starting URL: http://suninjuly.github.io/explicit_wait2.html

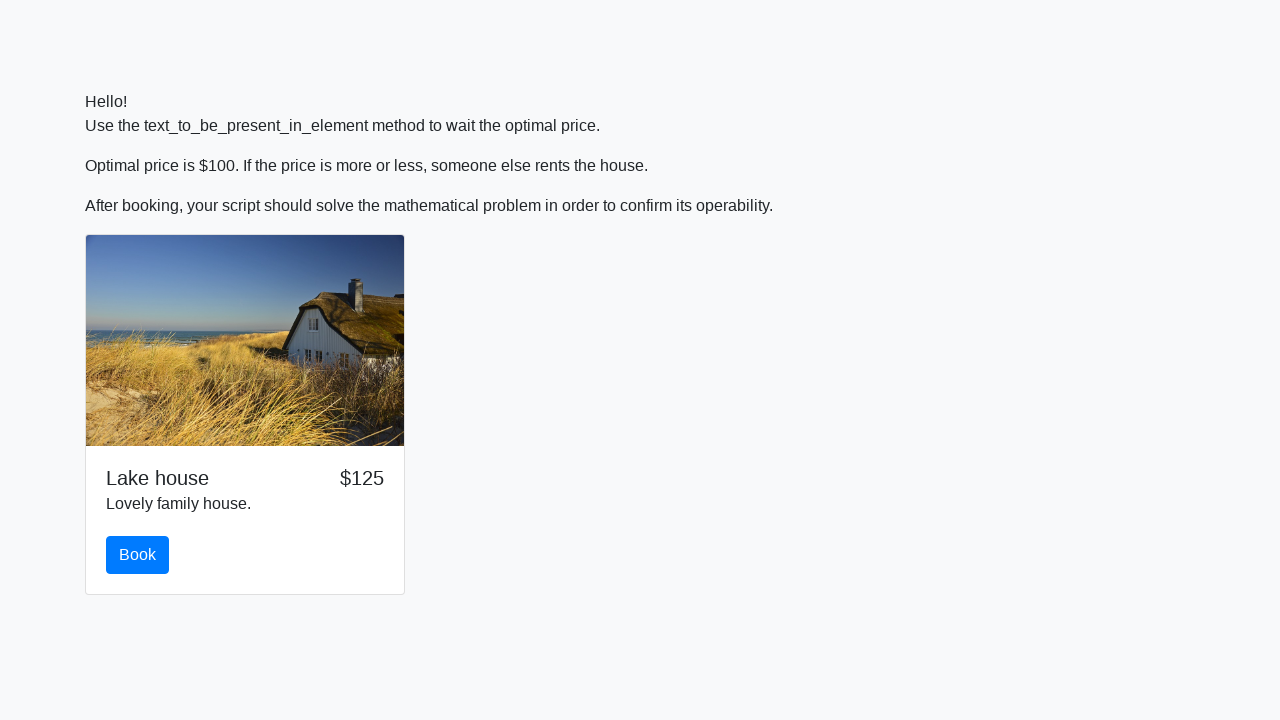

Waited for price to reach $100
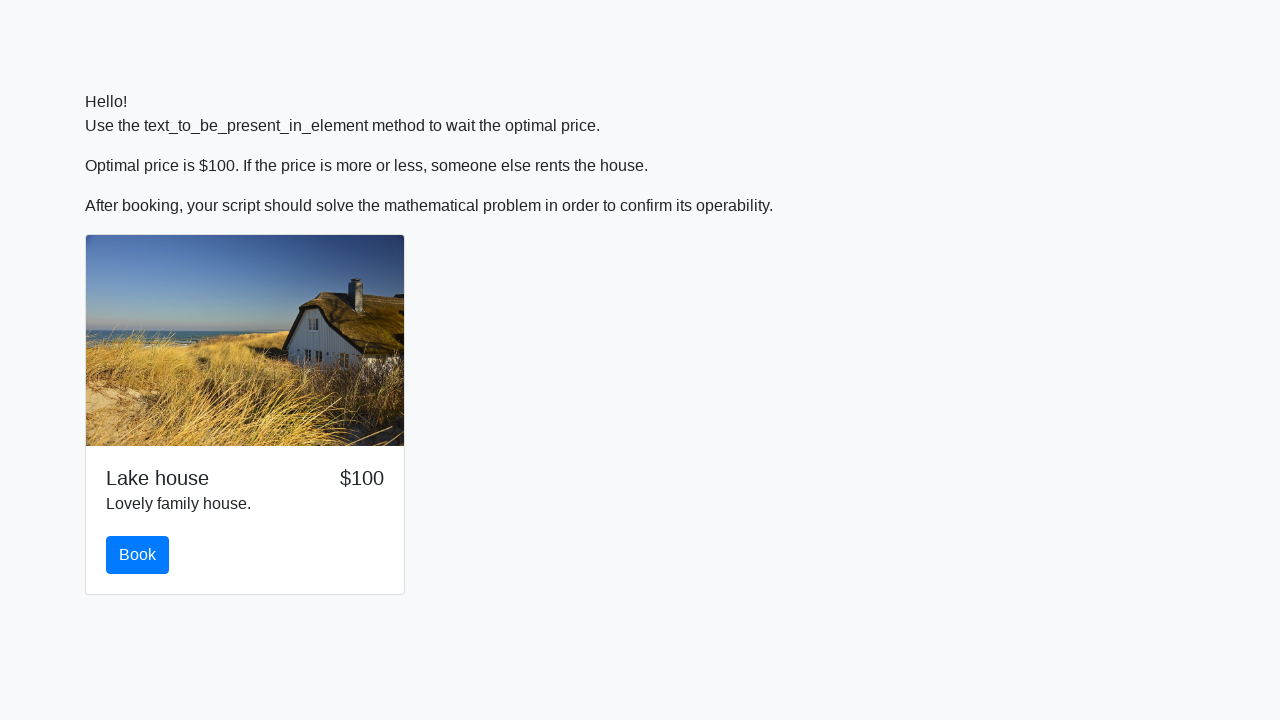

Clicked book button at (138, 555) on #book
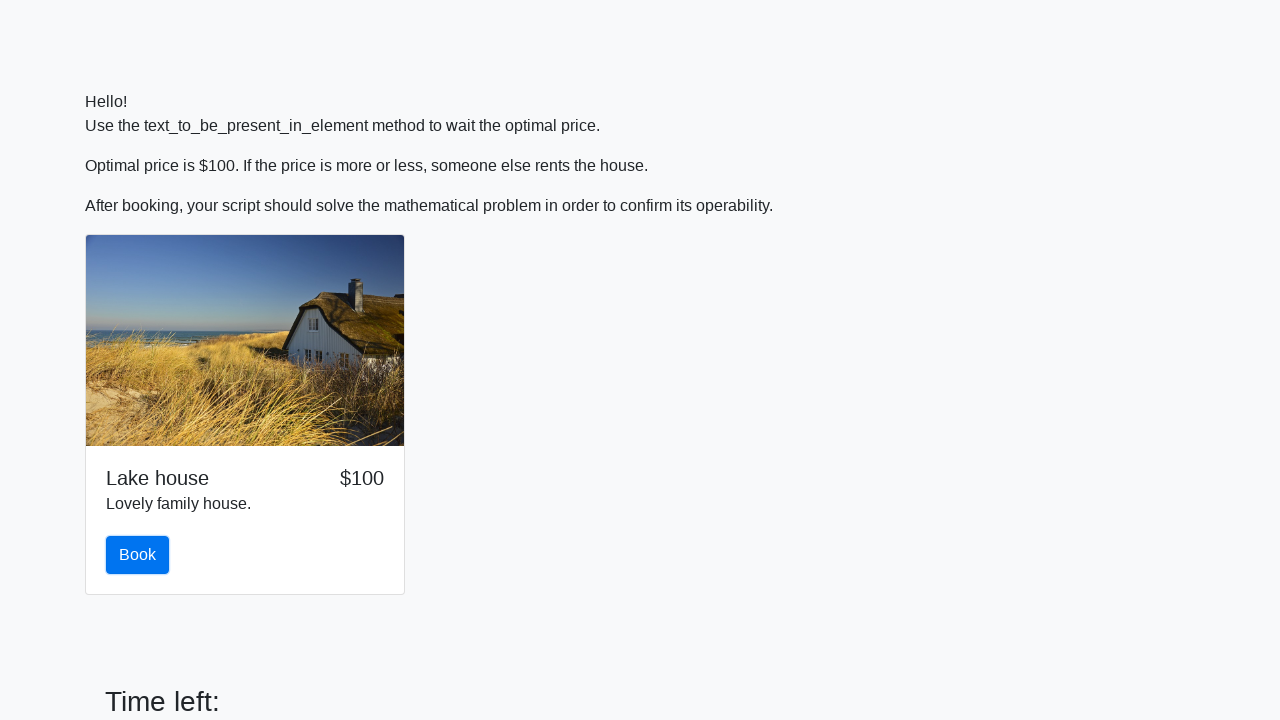

Retrieved math problem value from #input_value
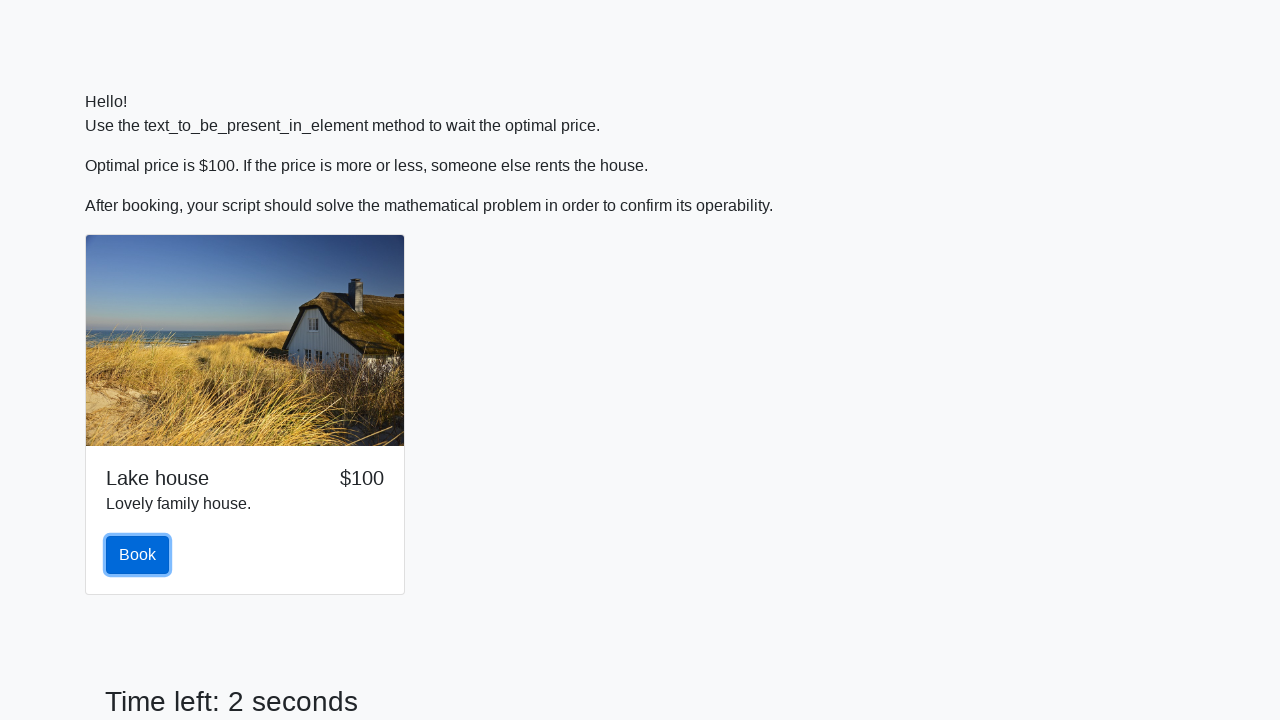

Calculated math result using formula
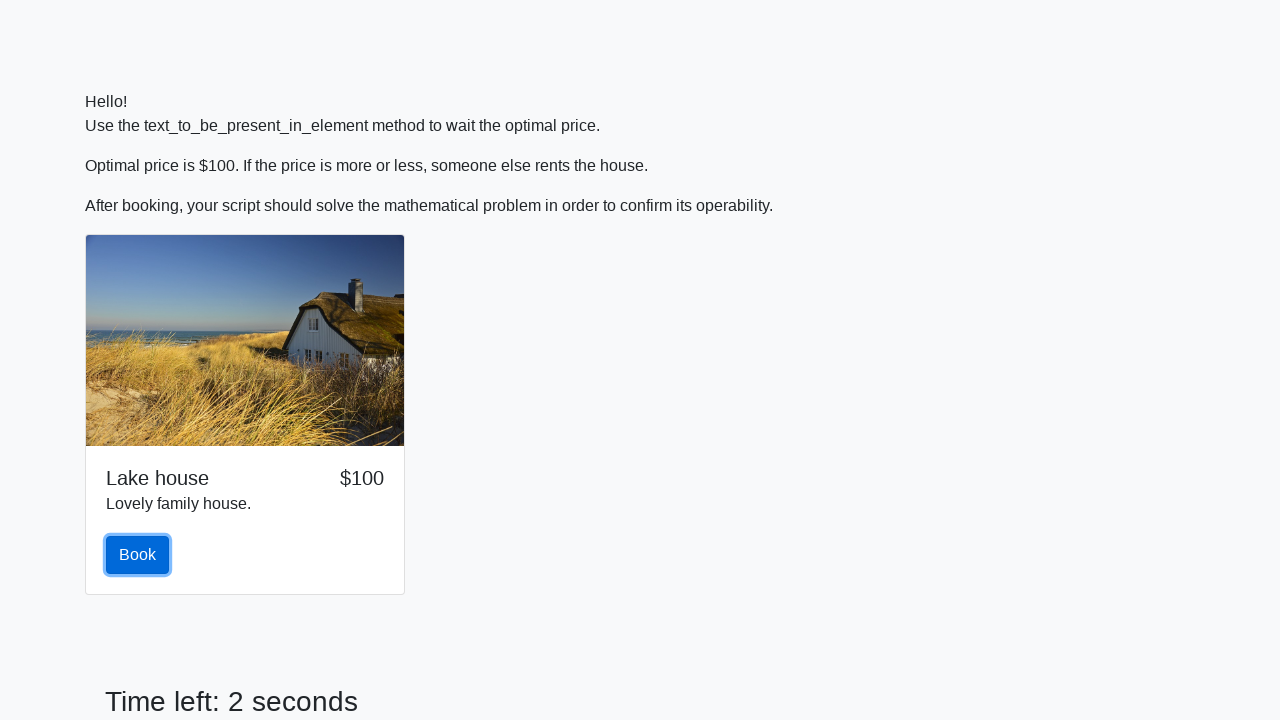

Filled answer field with calculated result on #answer
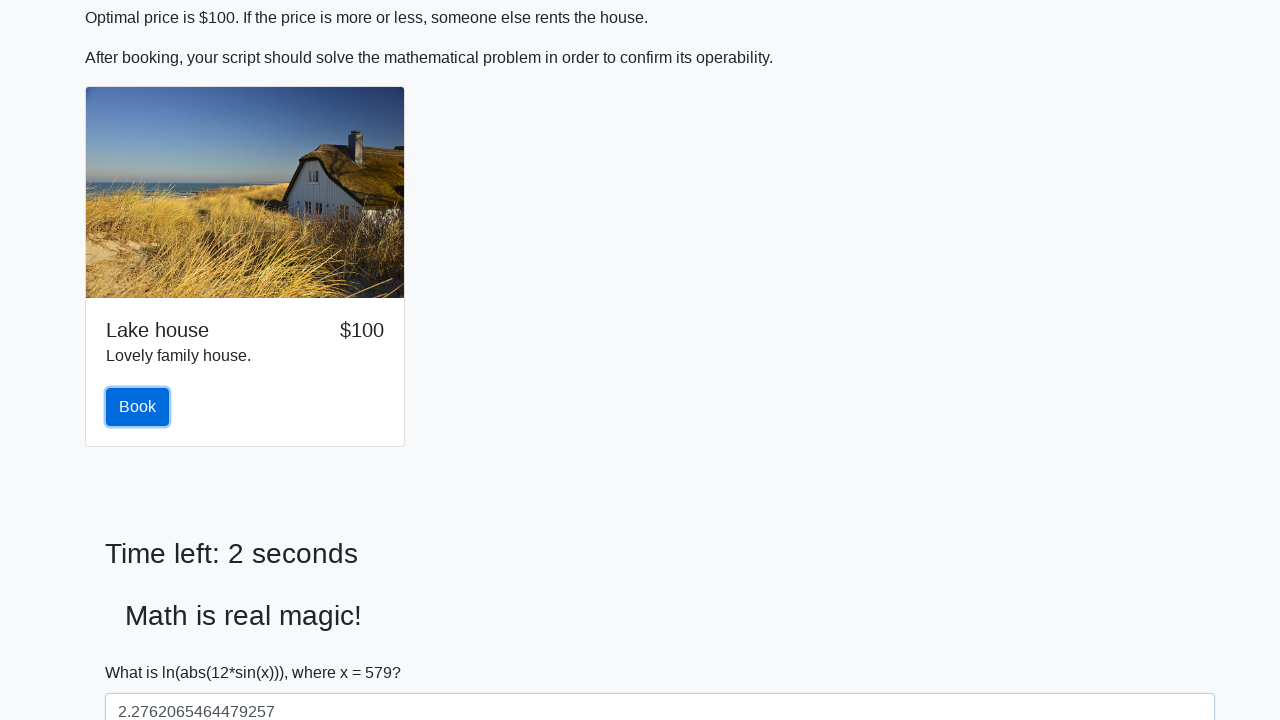

Clicked solve button to submit answer at (143, 651) on #solve
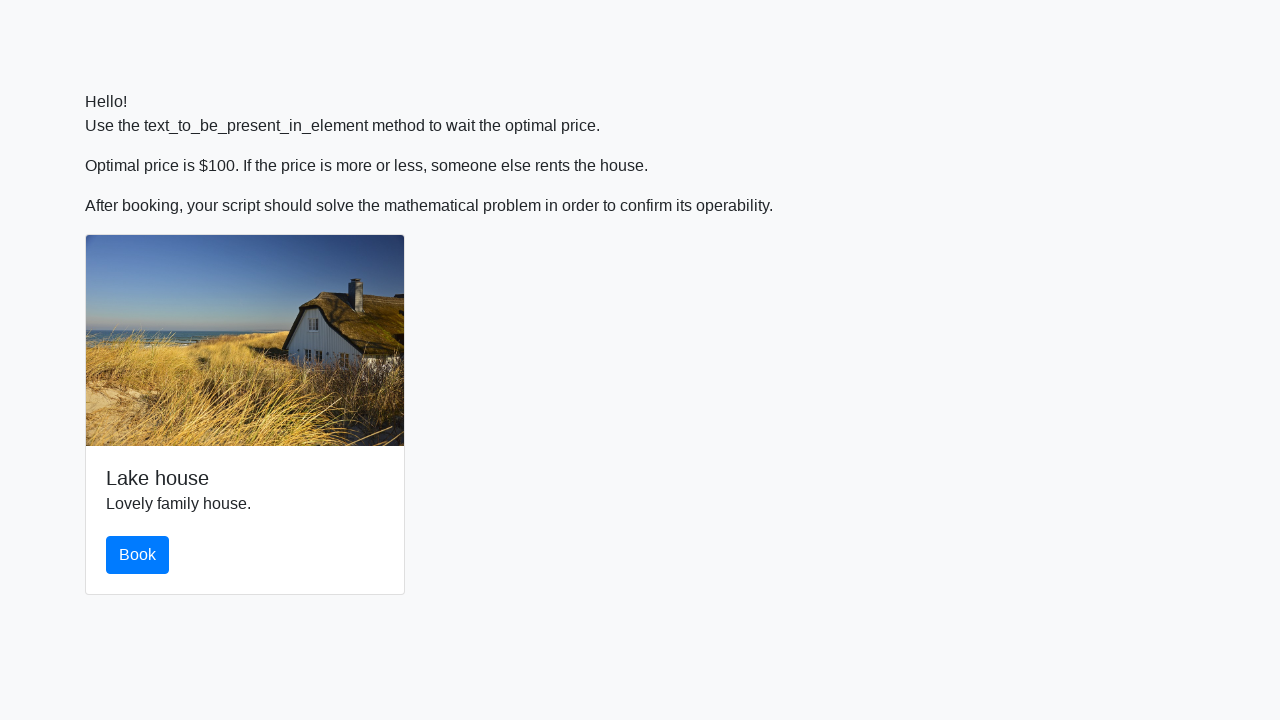

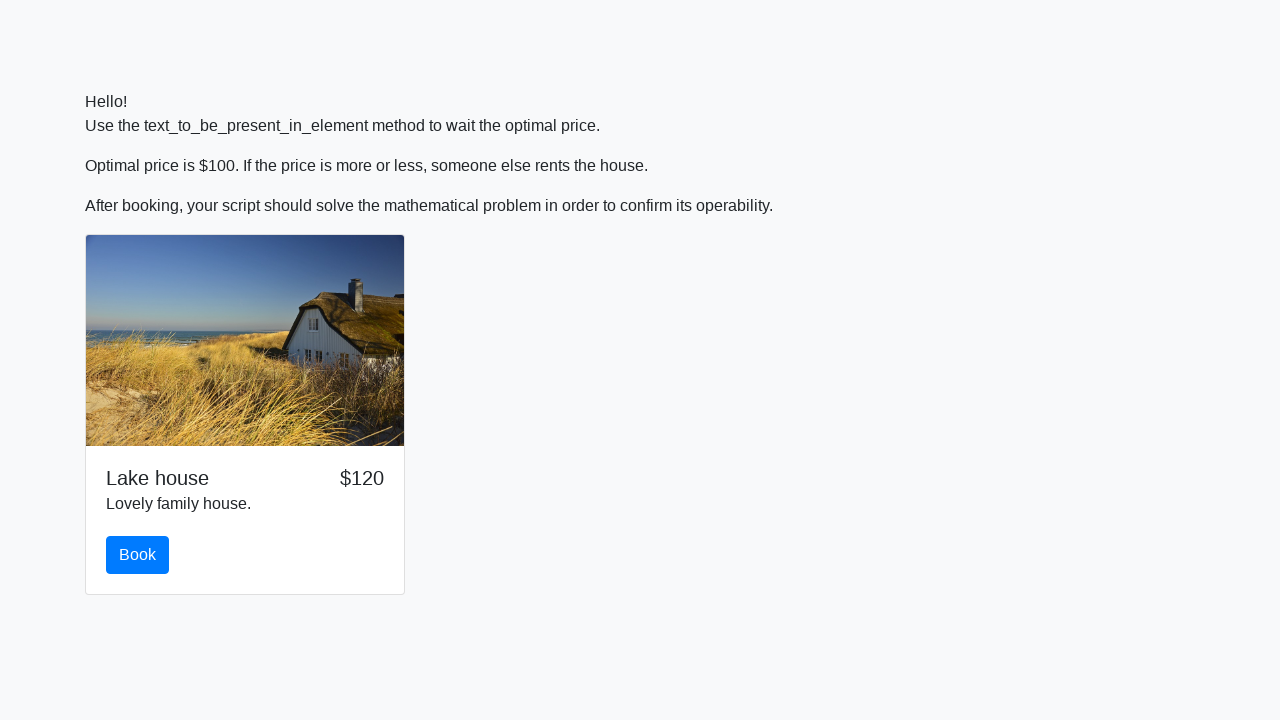